Navigates to the Cebraspe closed/finished vestibulares page and verifies that the circular navigation elements and exam links are present.

Starting URL: https://www.cebraspe.org.br/vestibulares/encerrado

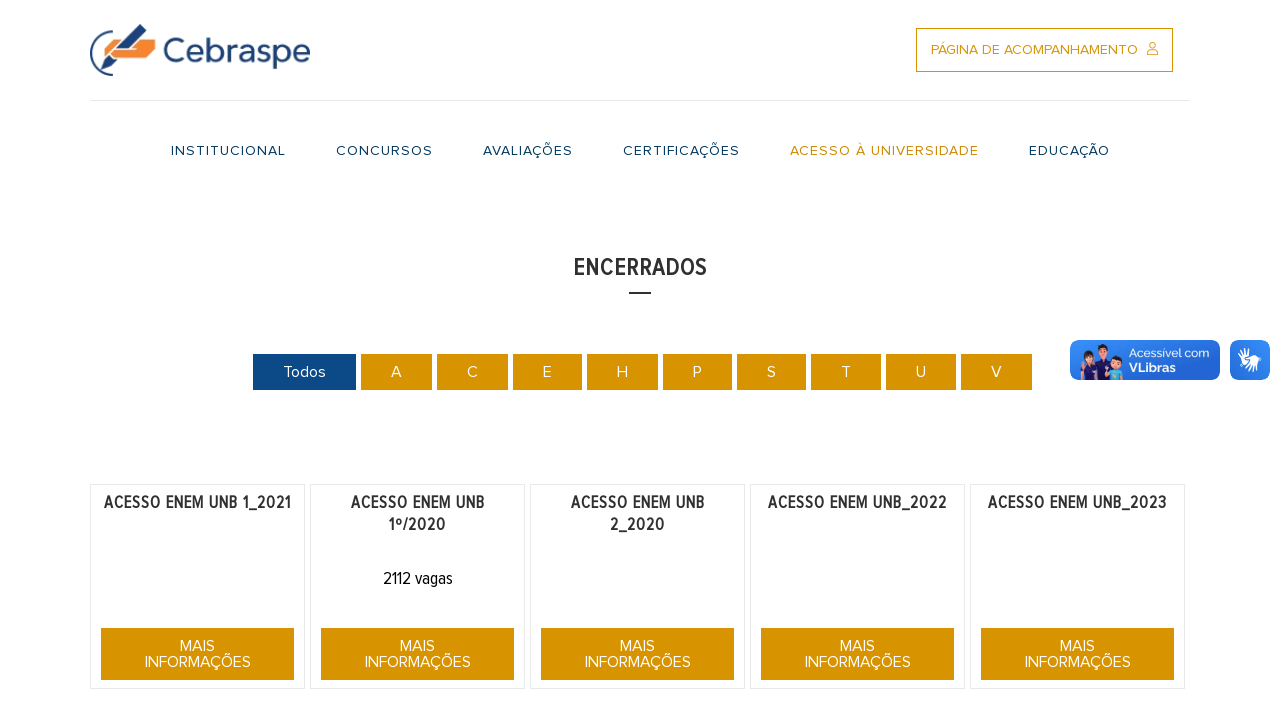

Circular navigation elements loaded on closed vestibulares page
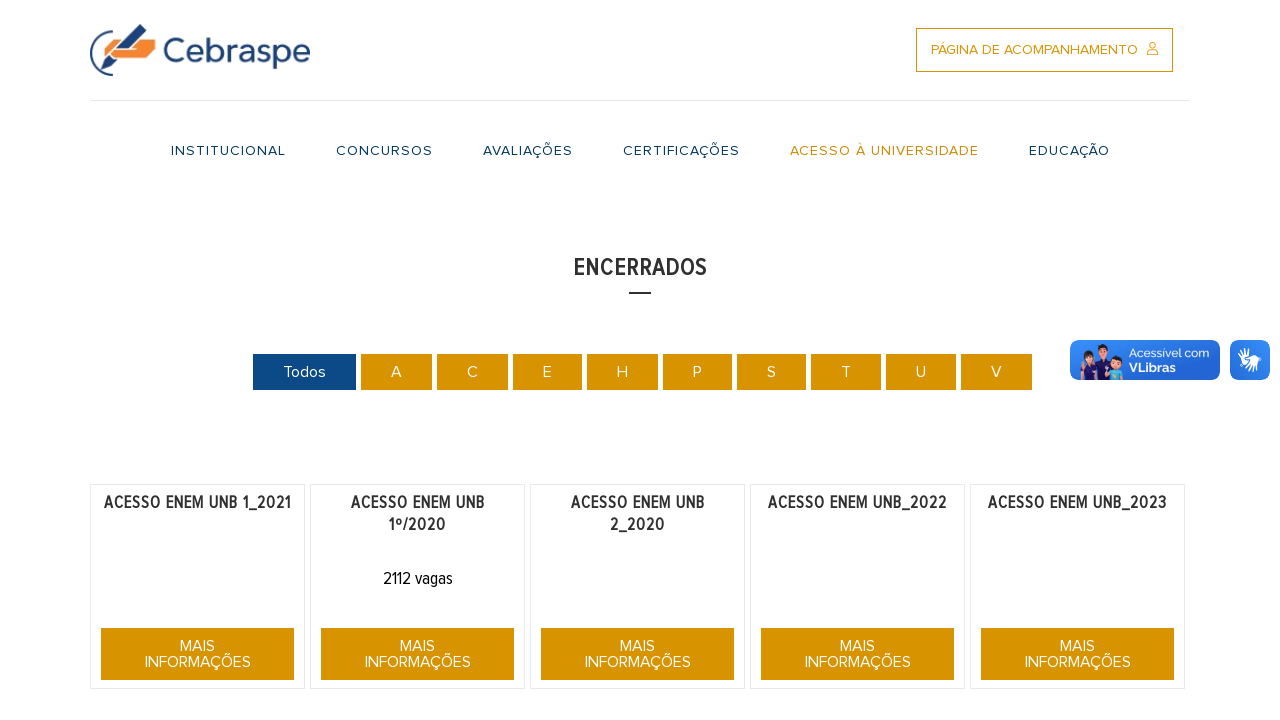

Exam links verified in circular navigation text holder
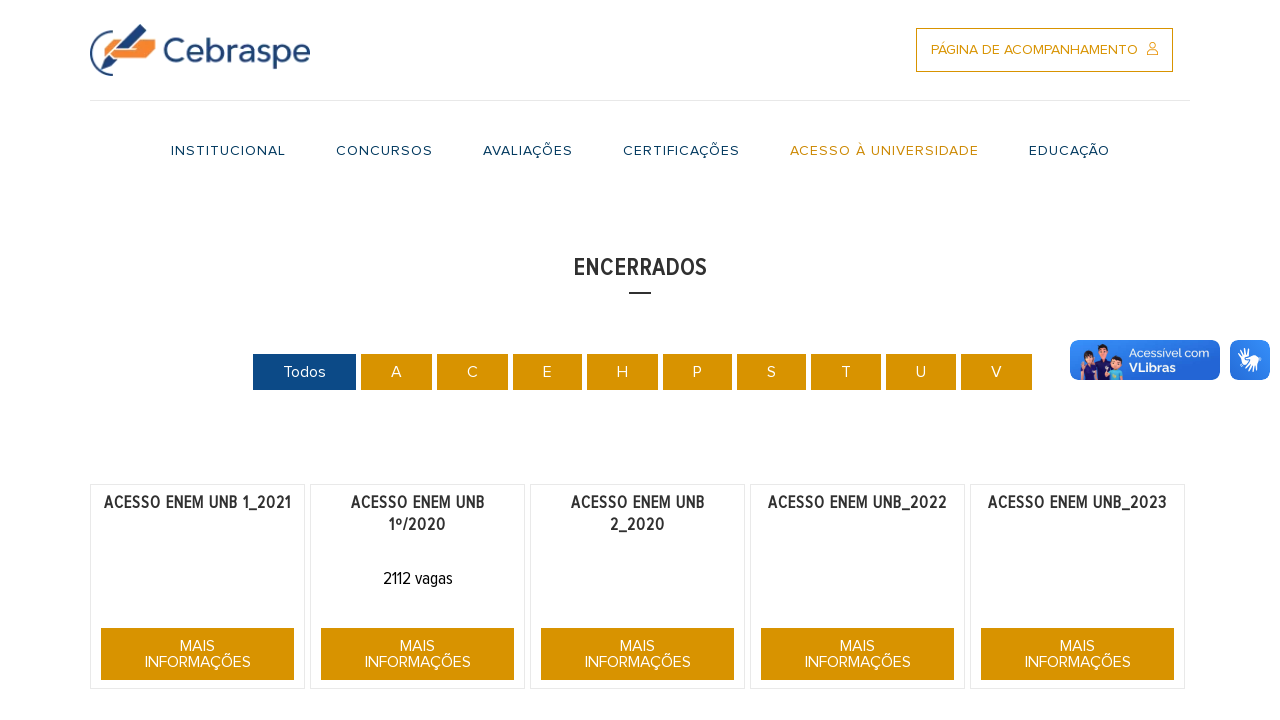

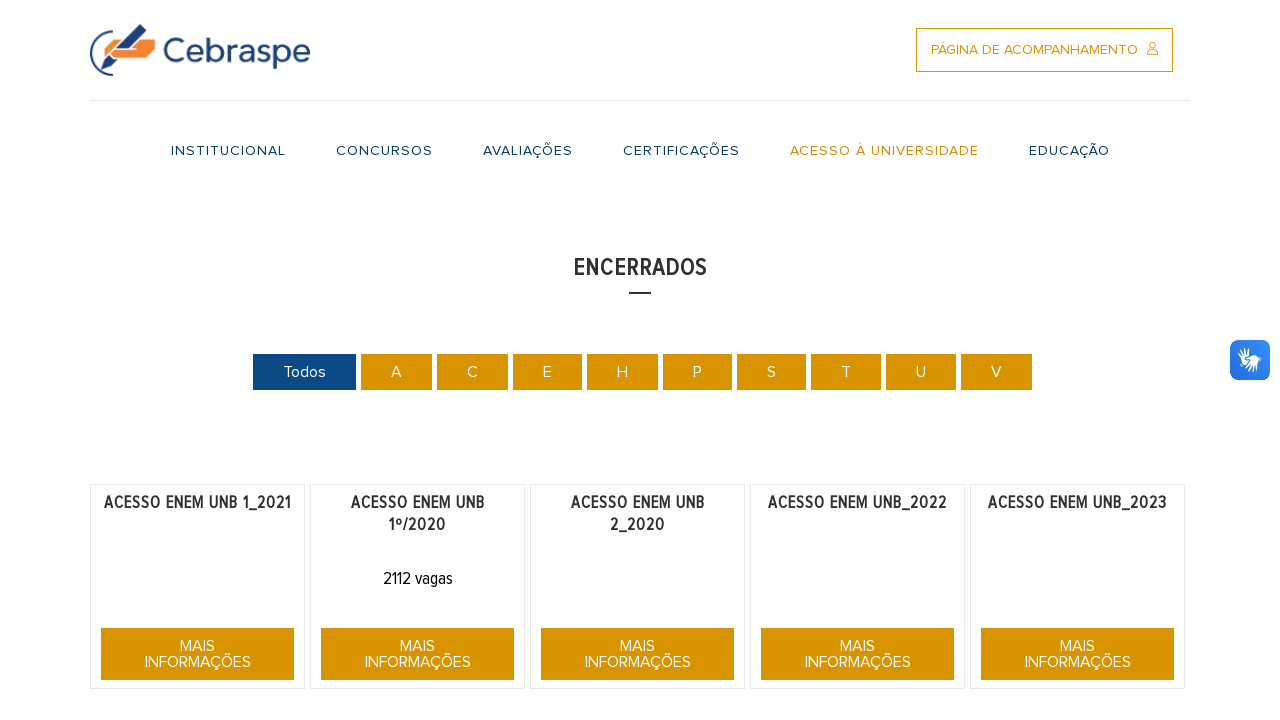